Navigates to DemoQA website, clicks on the Interactions section, then clicks on the Resizable link in the sidebar to verify navigation

Starting URL: https://demoqa.com/

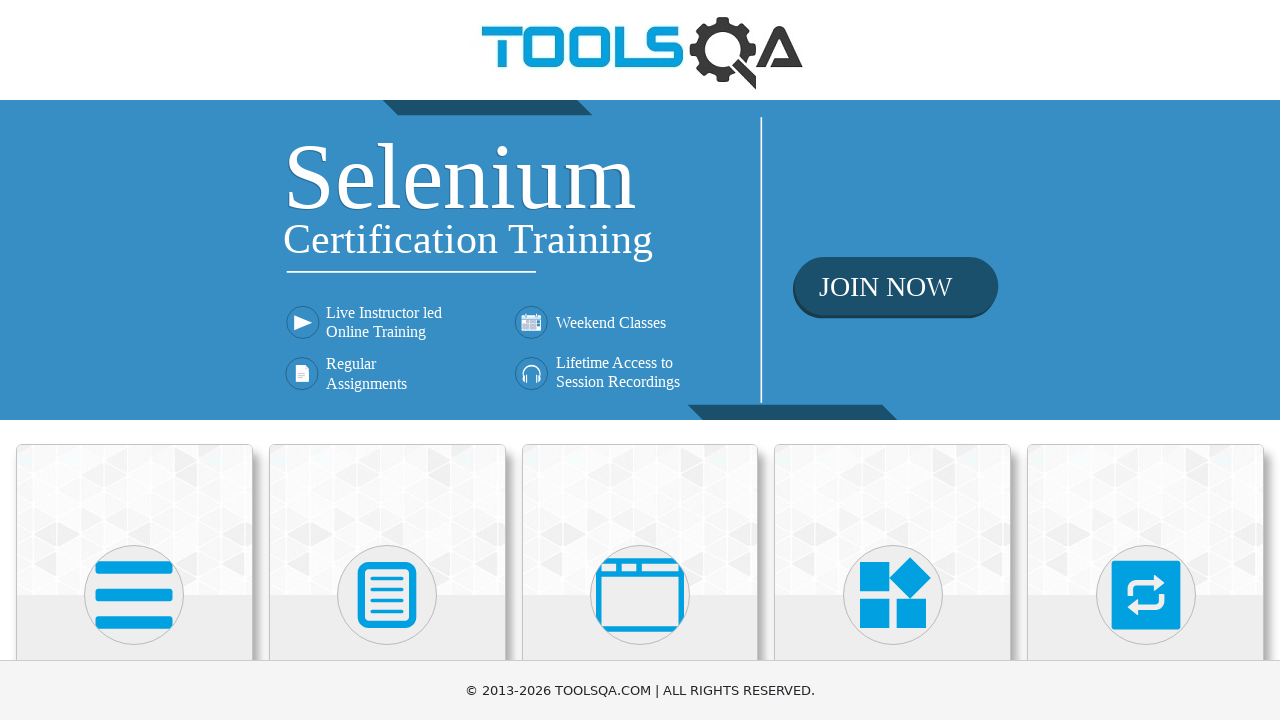

Scrolled down 500px to see the Interactions section
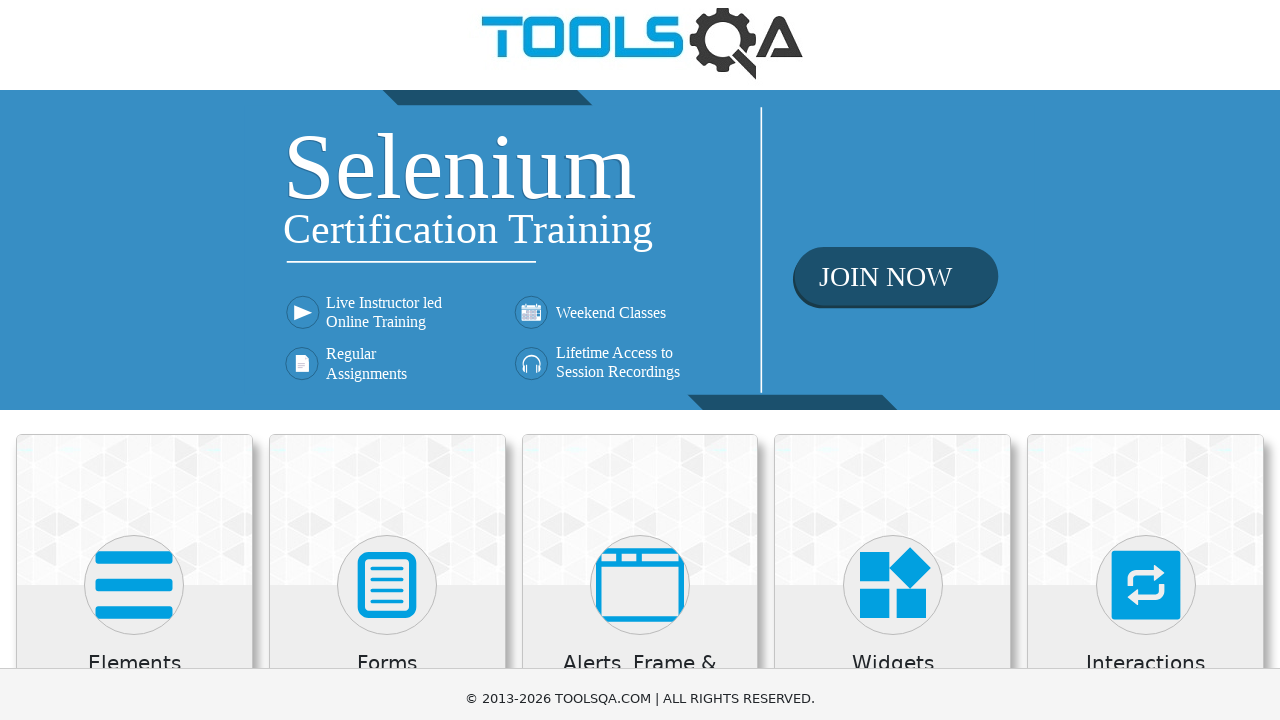

Clicked on the Interactions section at (1146, 173) on xpath=//div/h5[text()='Interactions']
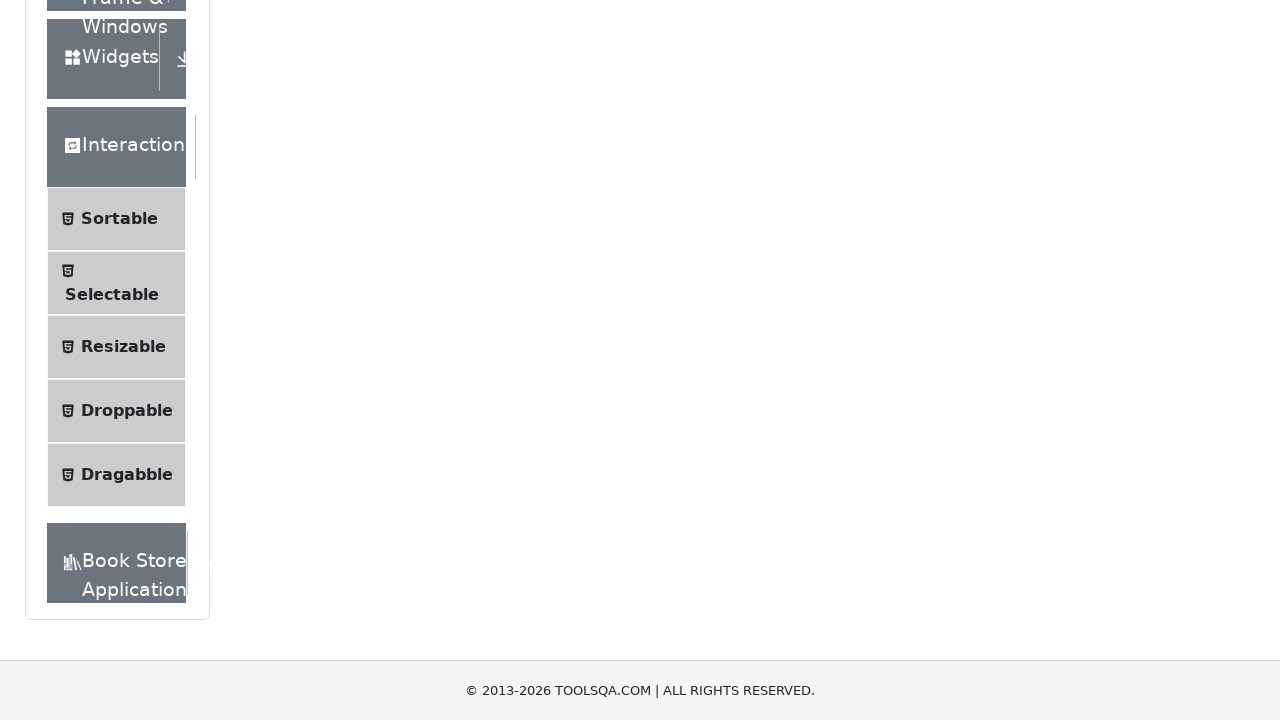

Scrolled down 500px to see the Resizable option
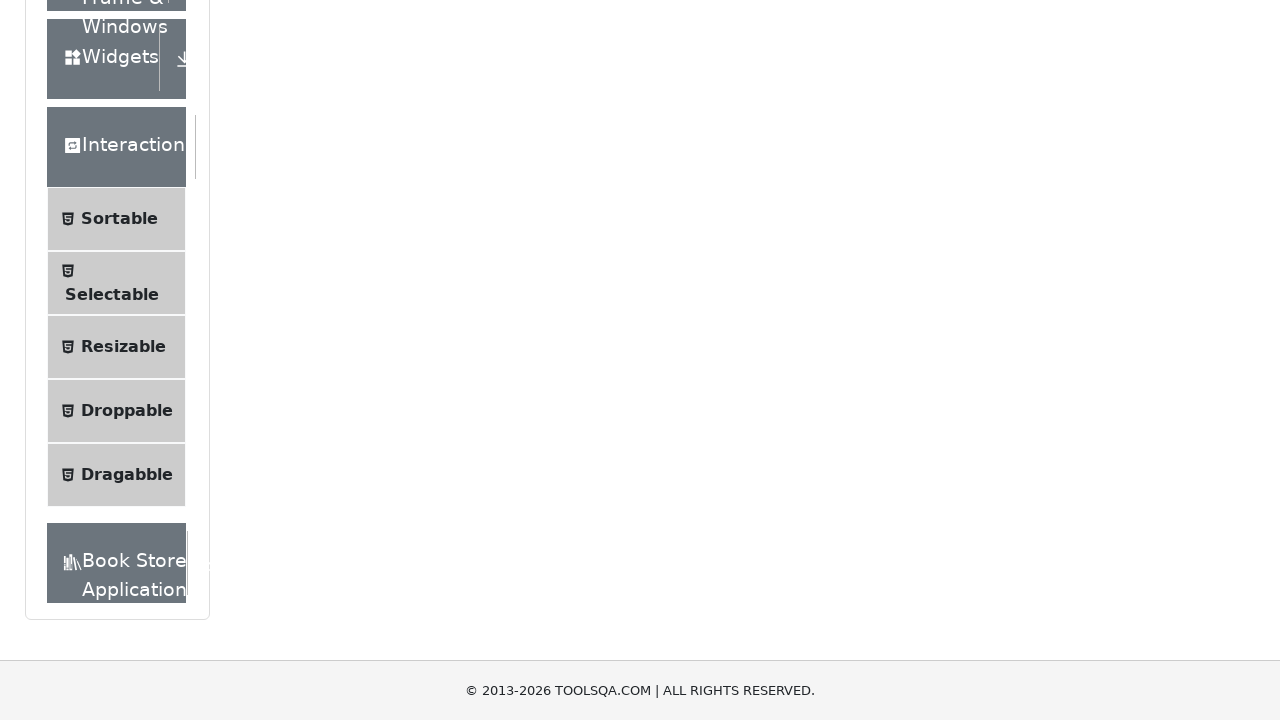

Clicked on the Resizable link in the sidebar at (123, 347) on xpath=//span[text()='Resizable']
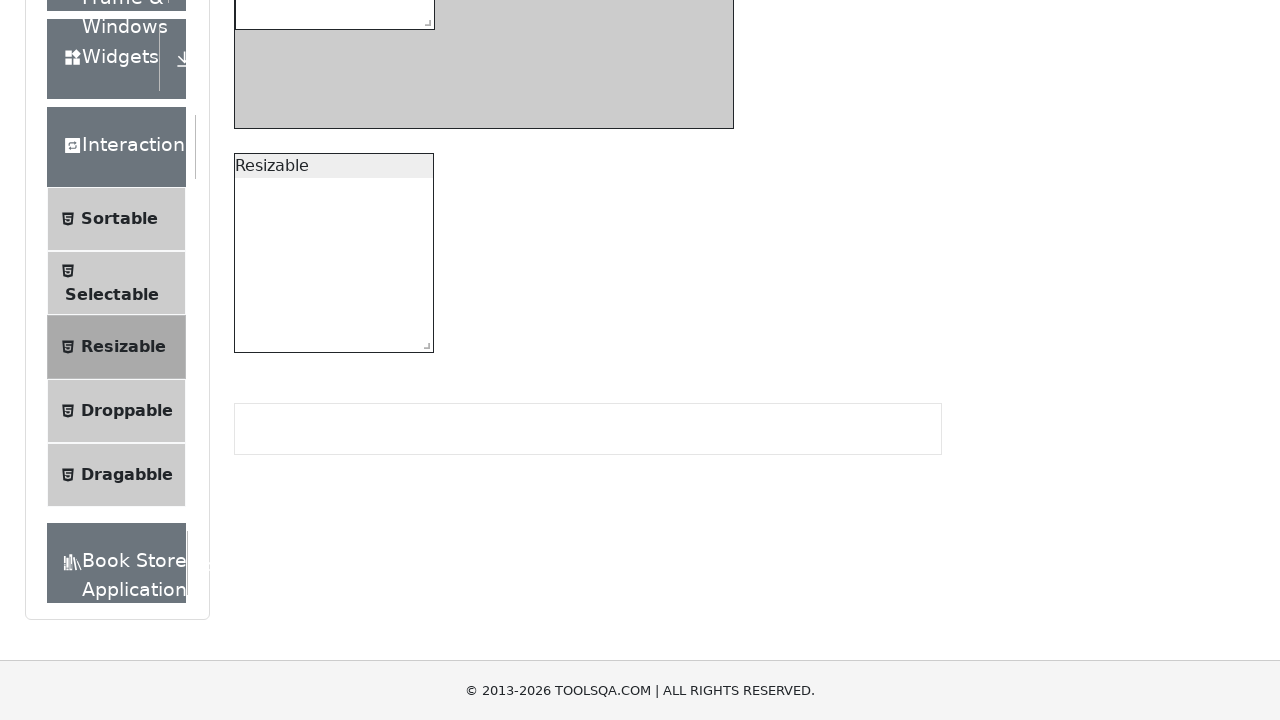

Verified navigation to Resizable page at https://demoqa.com/resizable
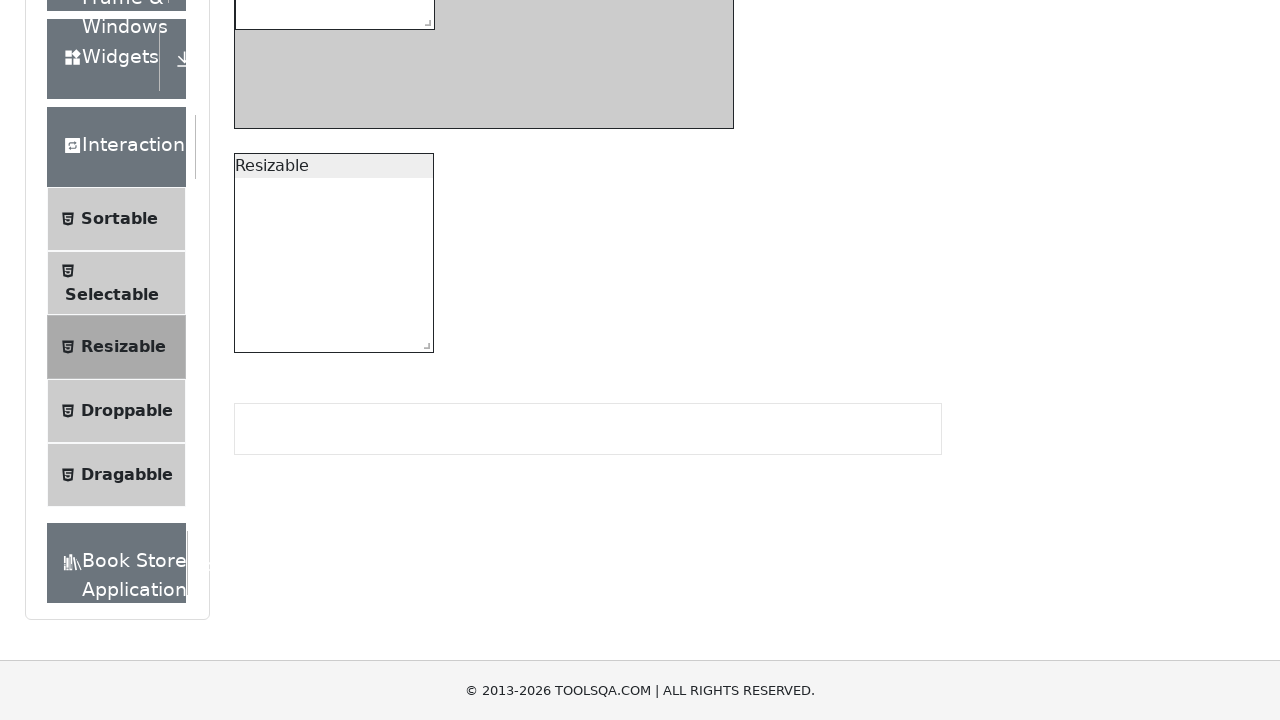

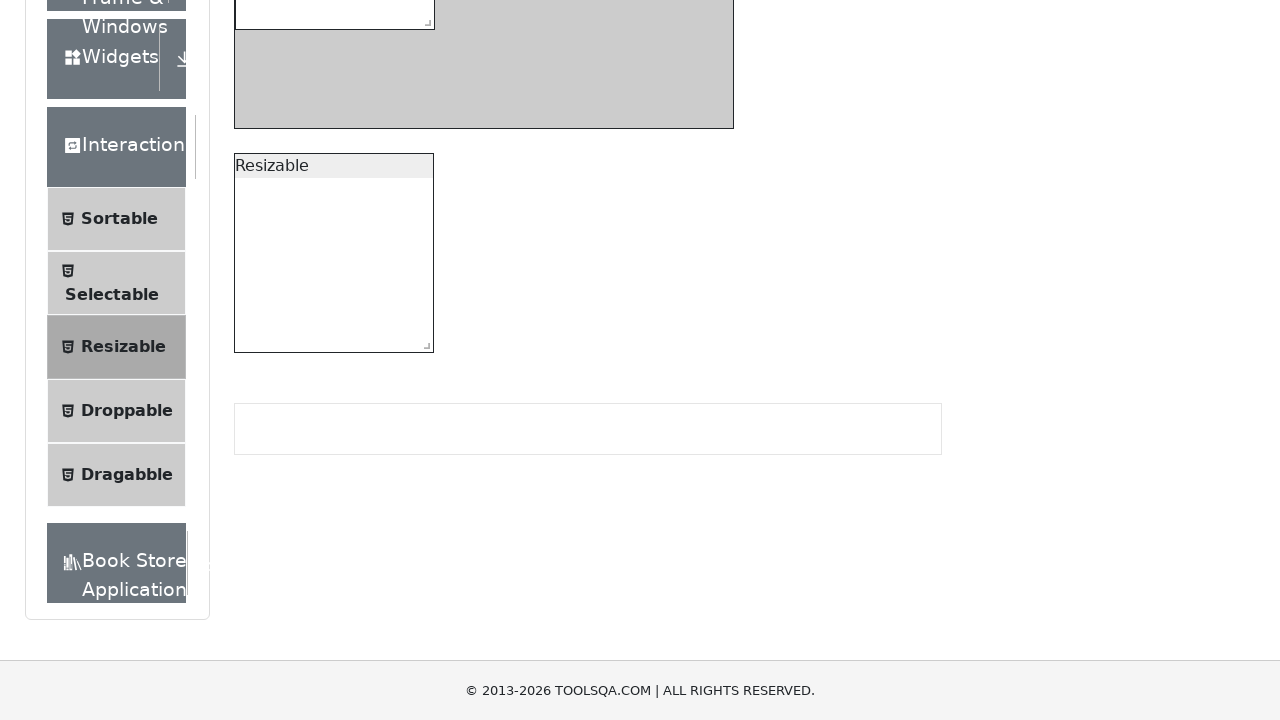